Tests window/tab handling by maximizing the browser window, clicking a link that opens a new tab, then iterating through all open windows to find and close a specific one based on its title.

Starting URL: https://opensource-demo.orangehrmlive.com/web/index.php/auth/login

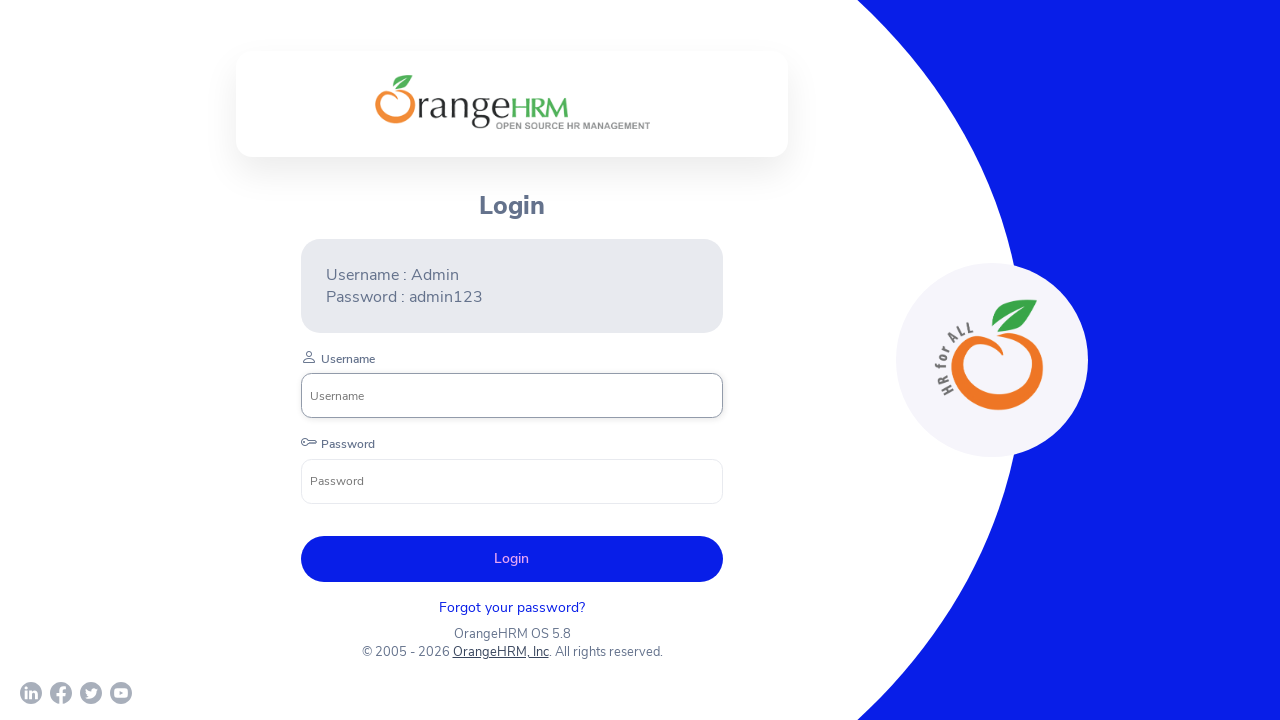

Set viewport to 1920x1080
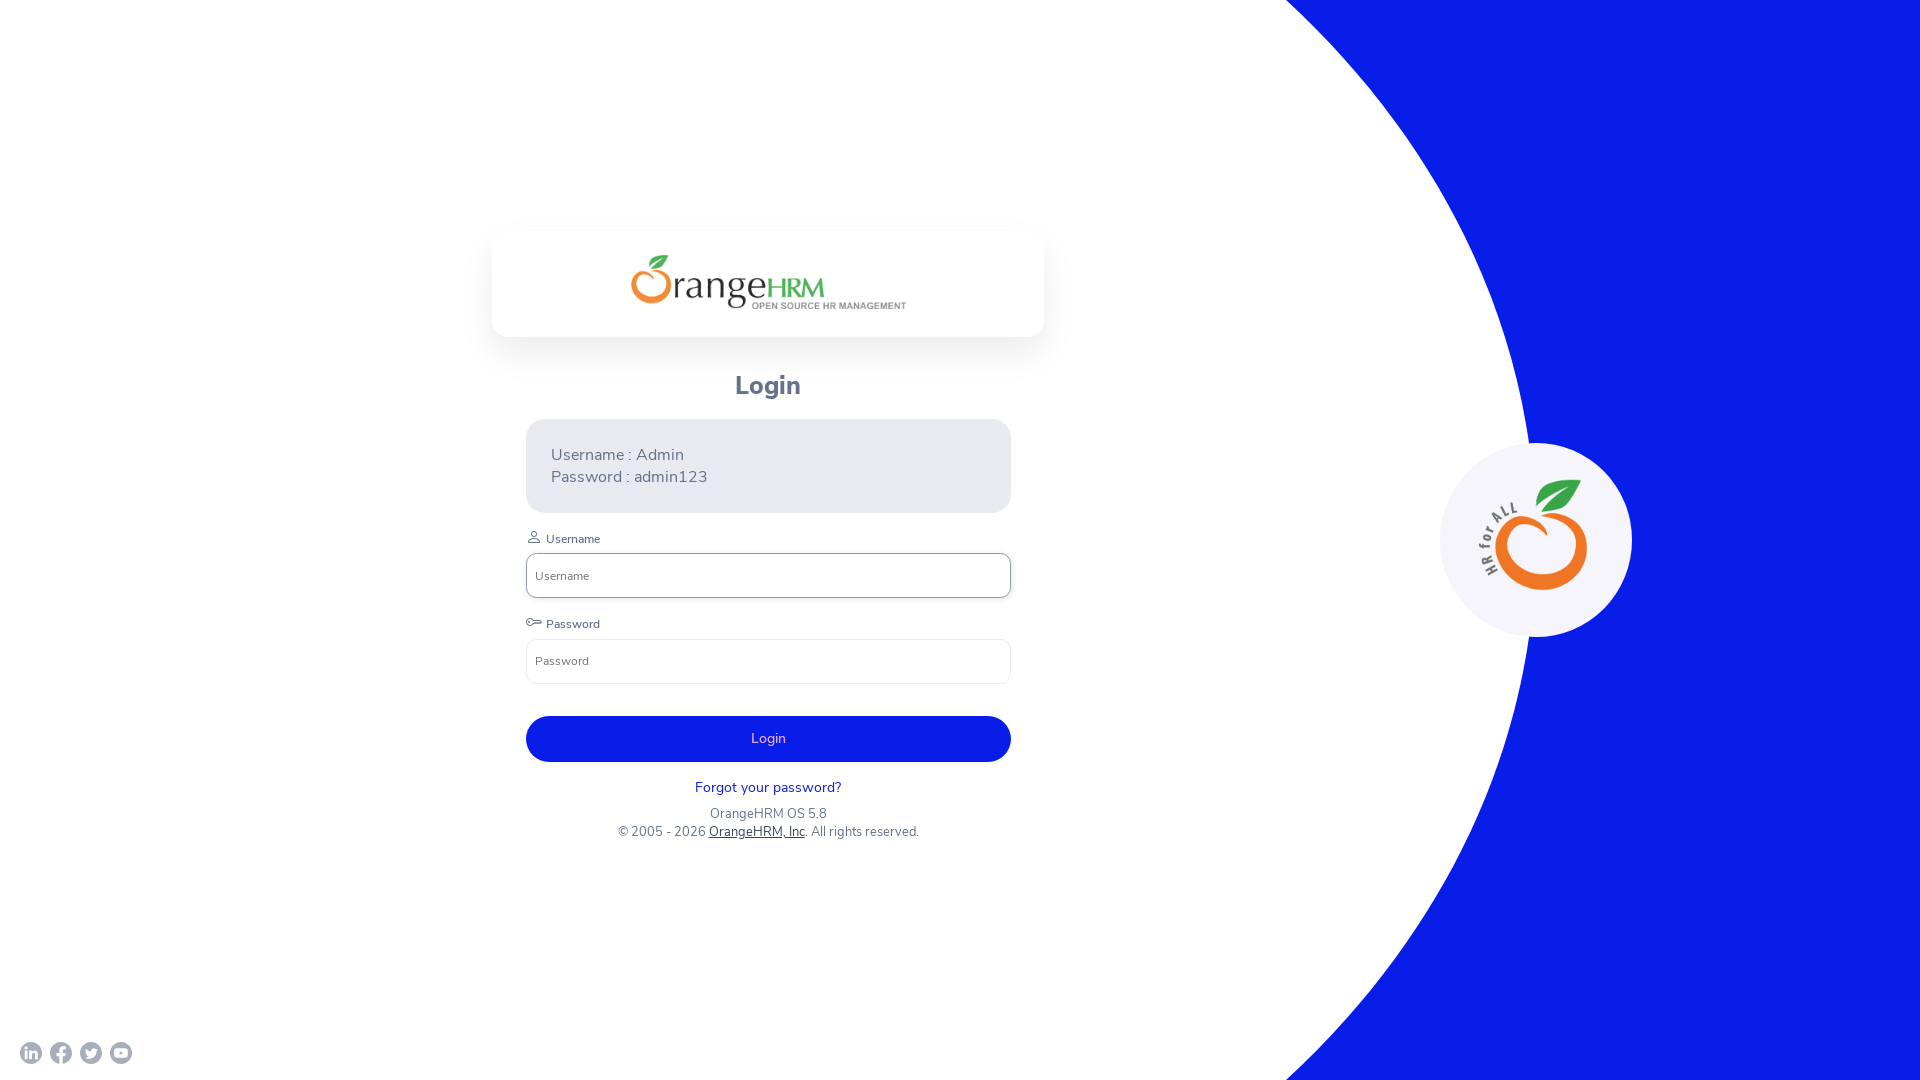

Waited for 5th external link to be available
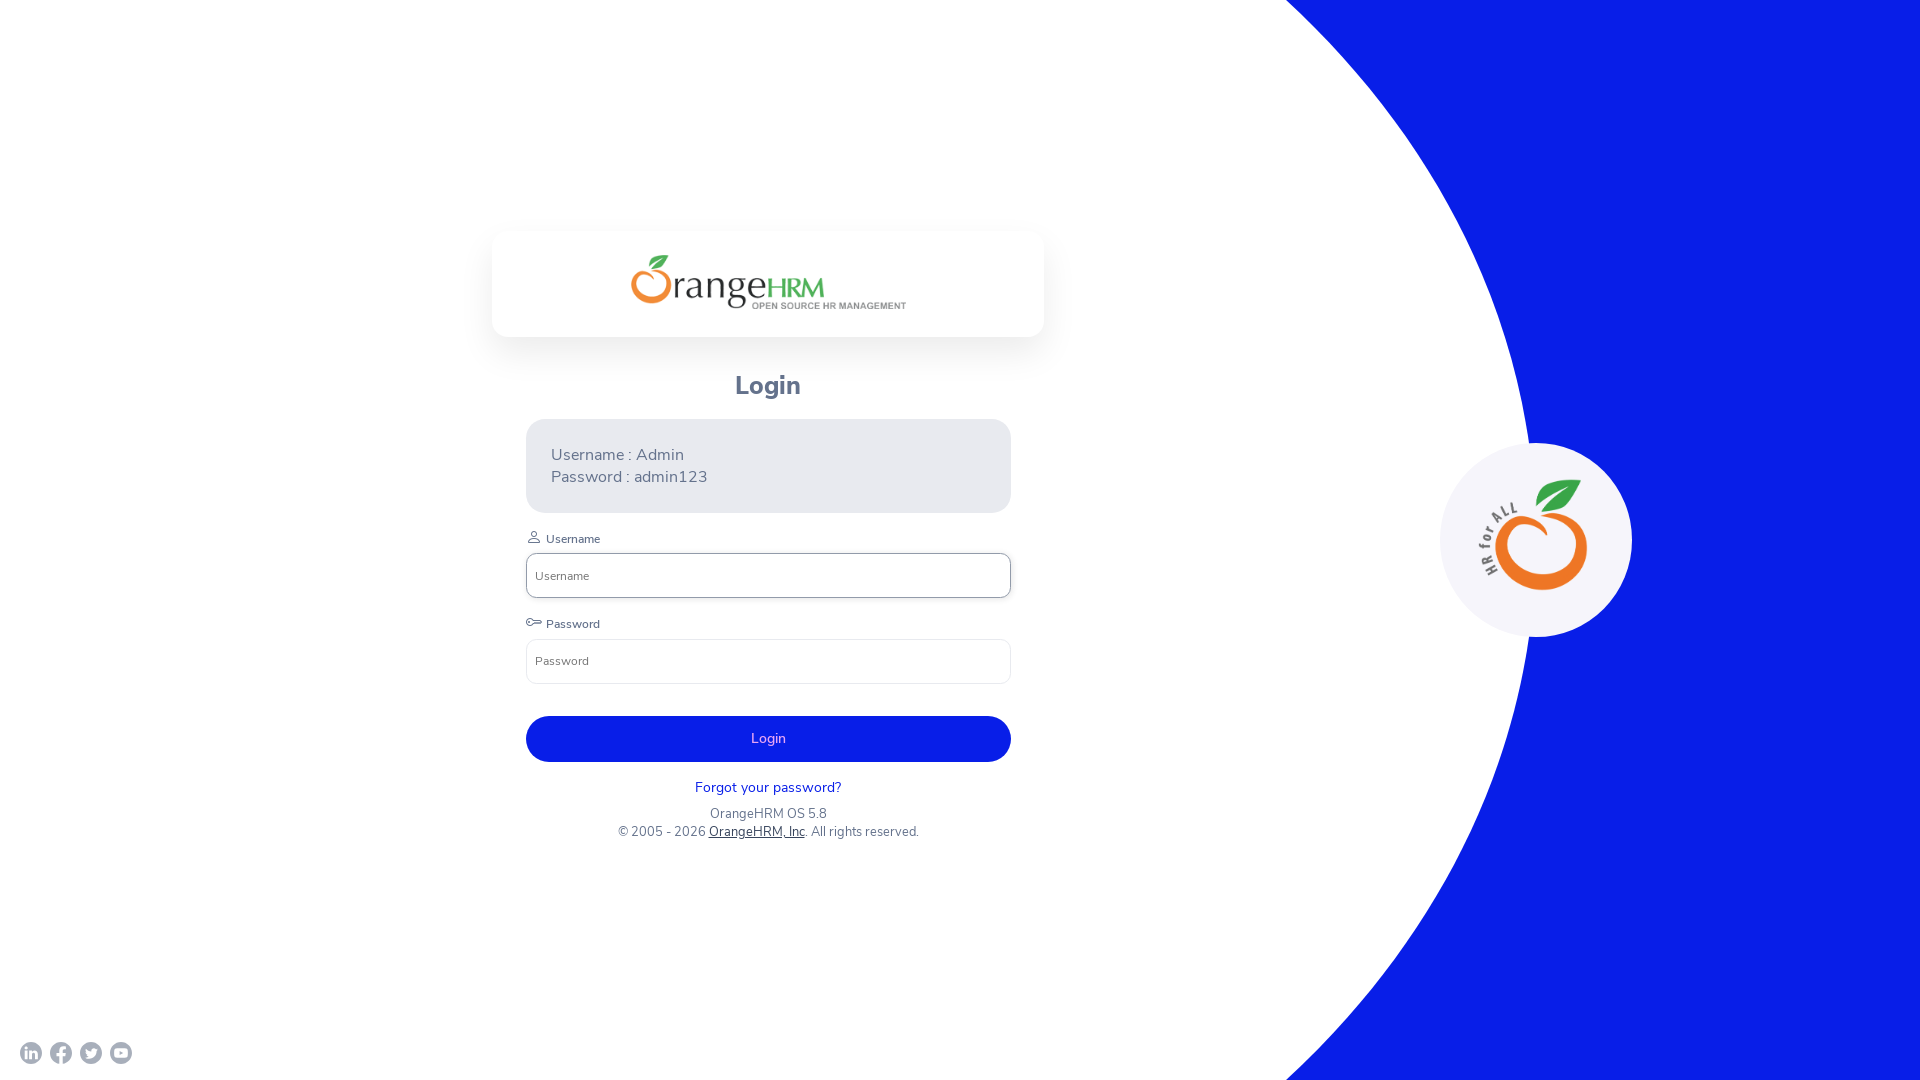

Clicked 5th external link which opens in a new tab at (756, 832) on (//a[@target='_blank'])[5]
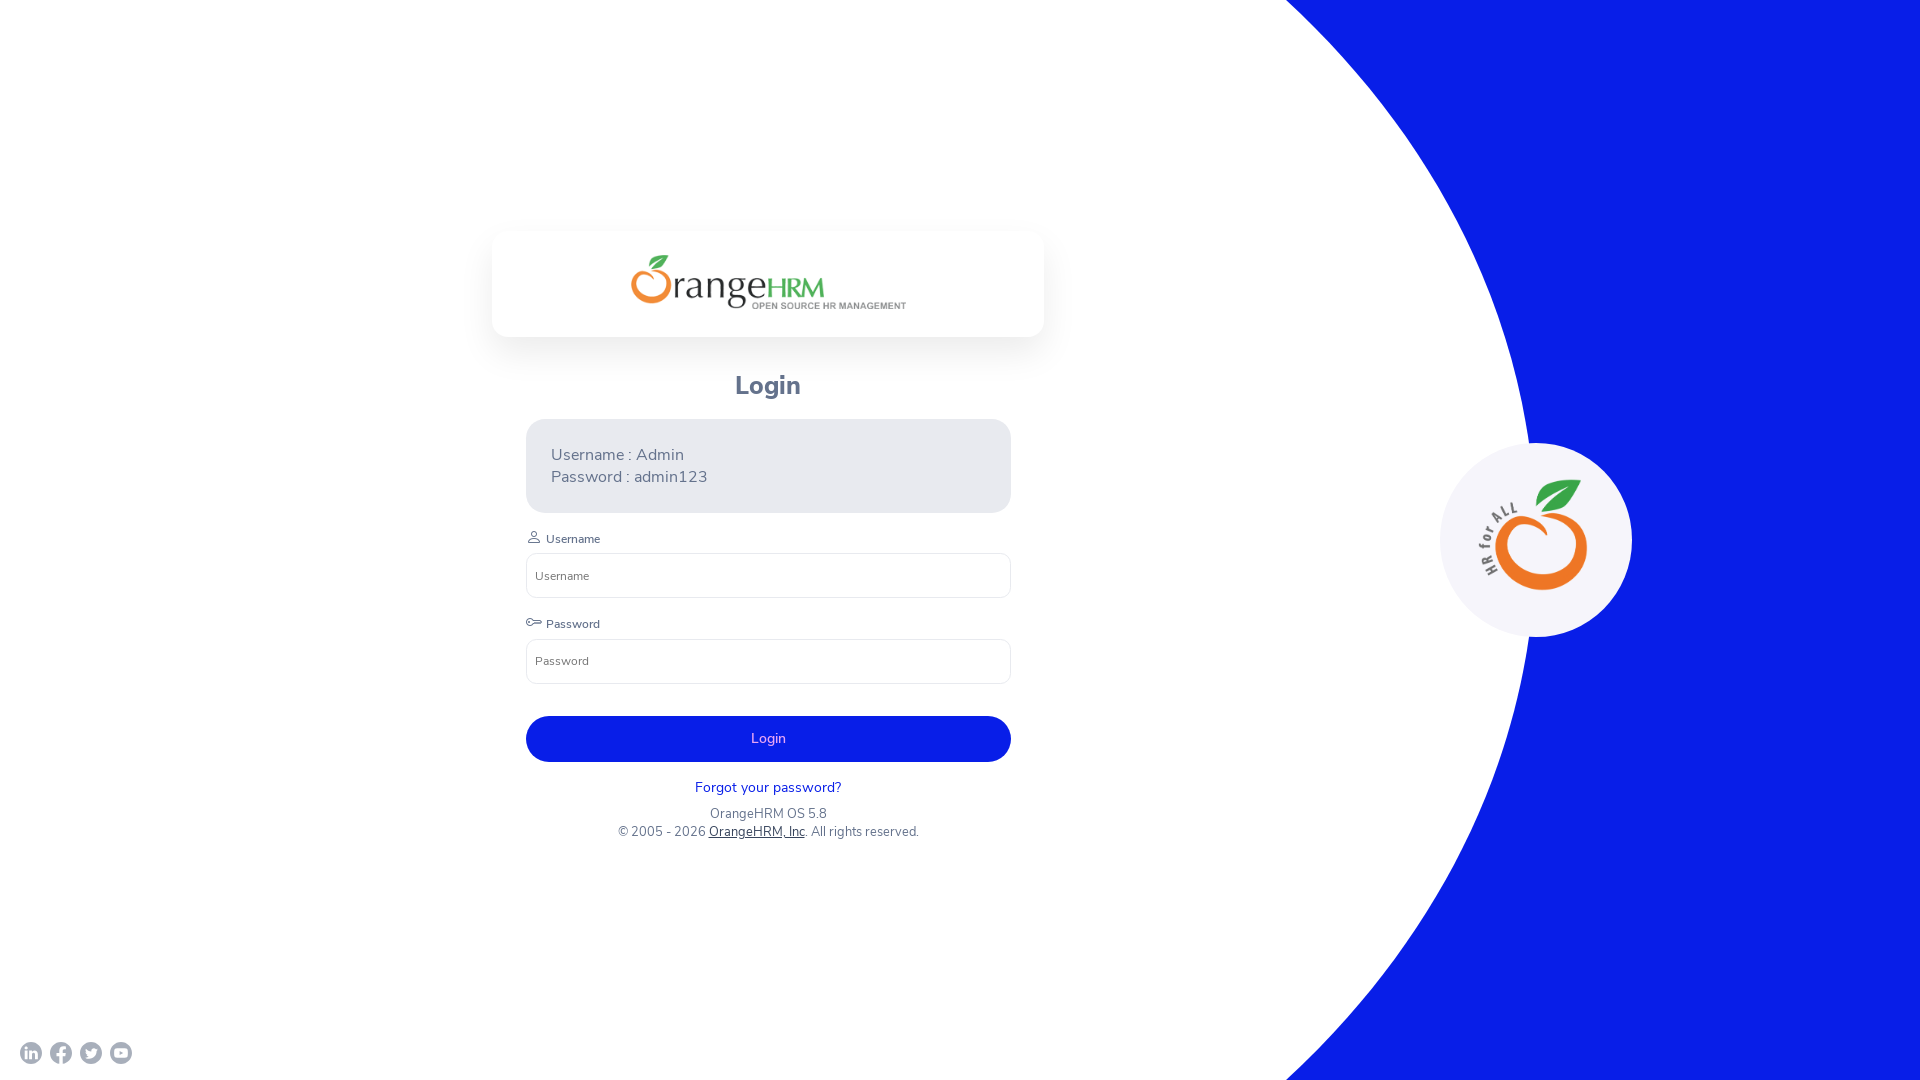

New tab opened and loaded
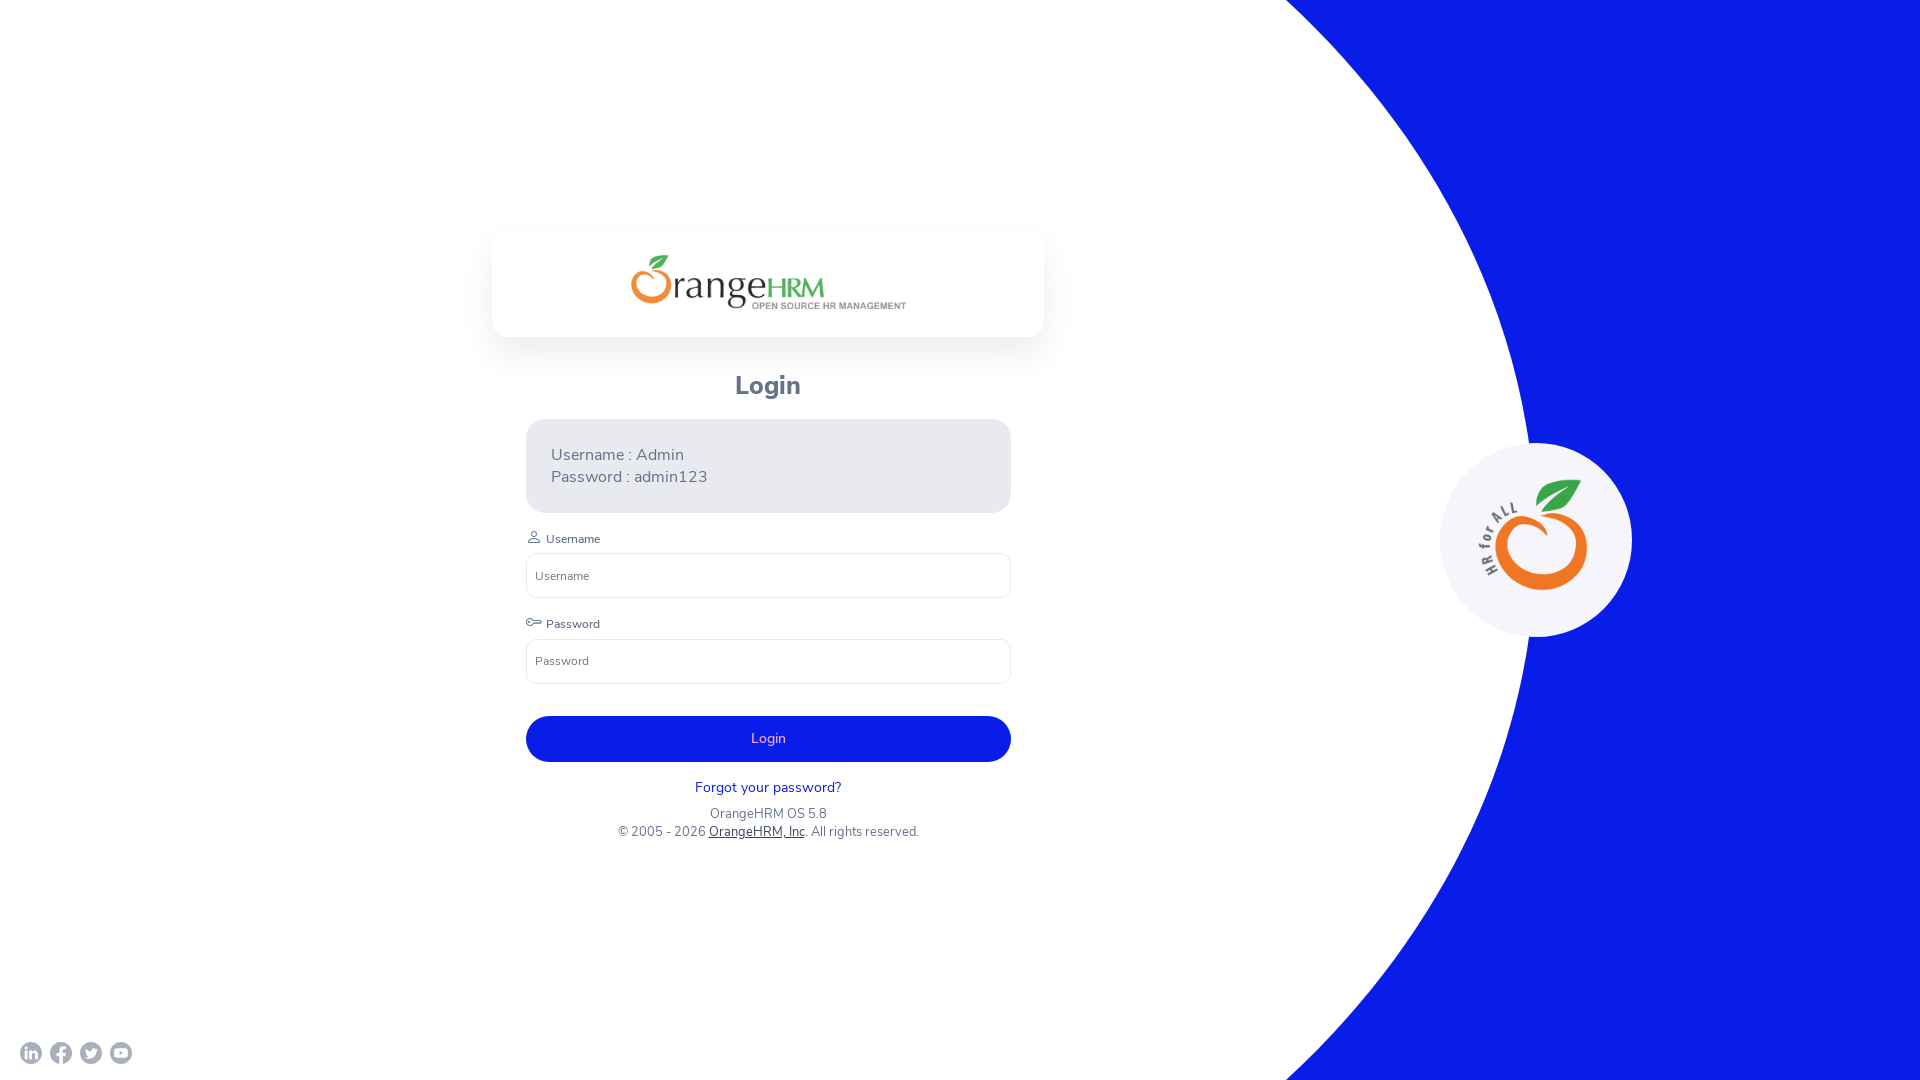

Waited 3 seconds for pages to settle
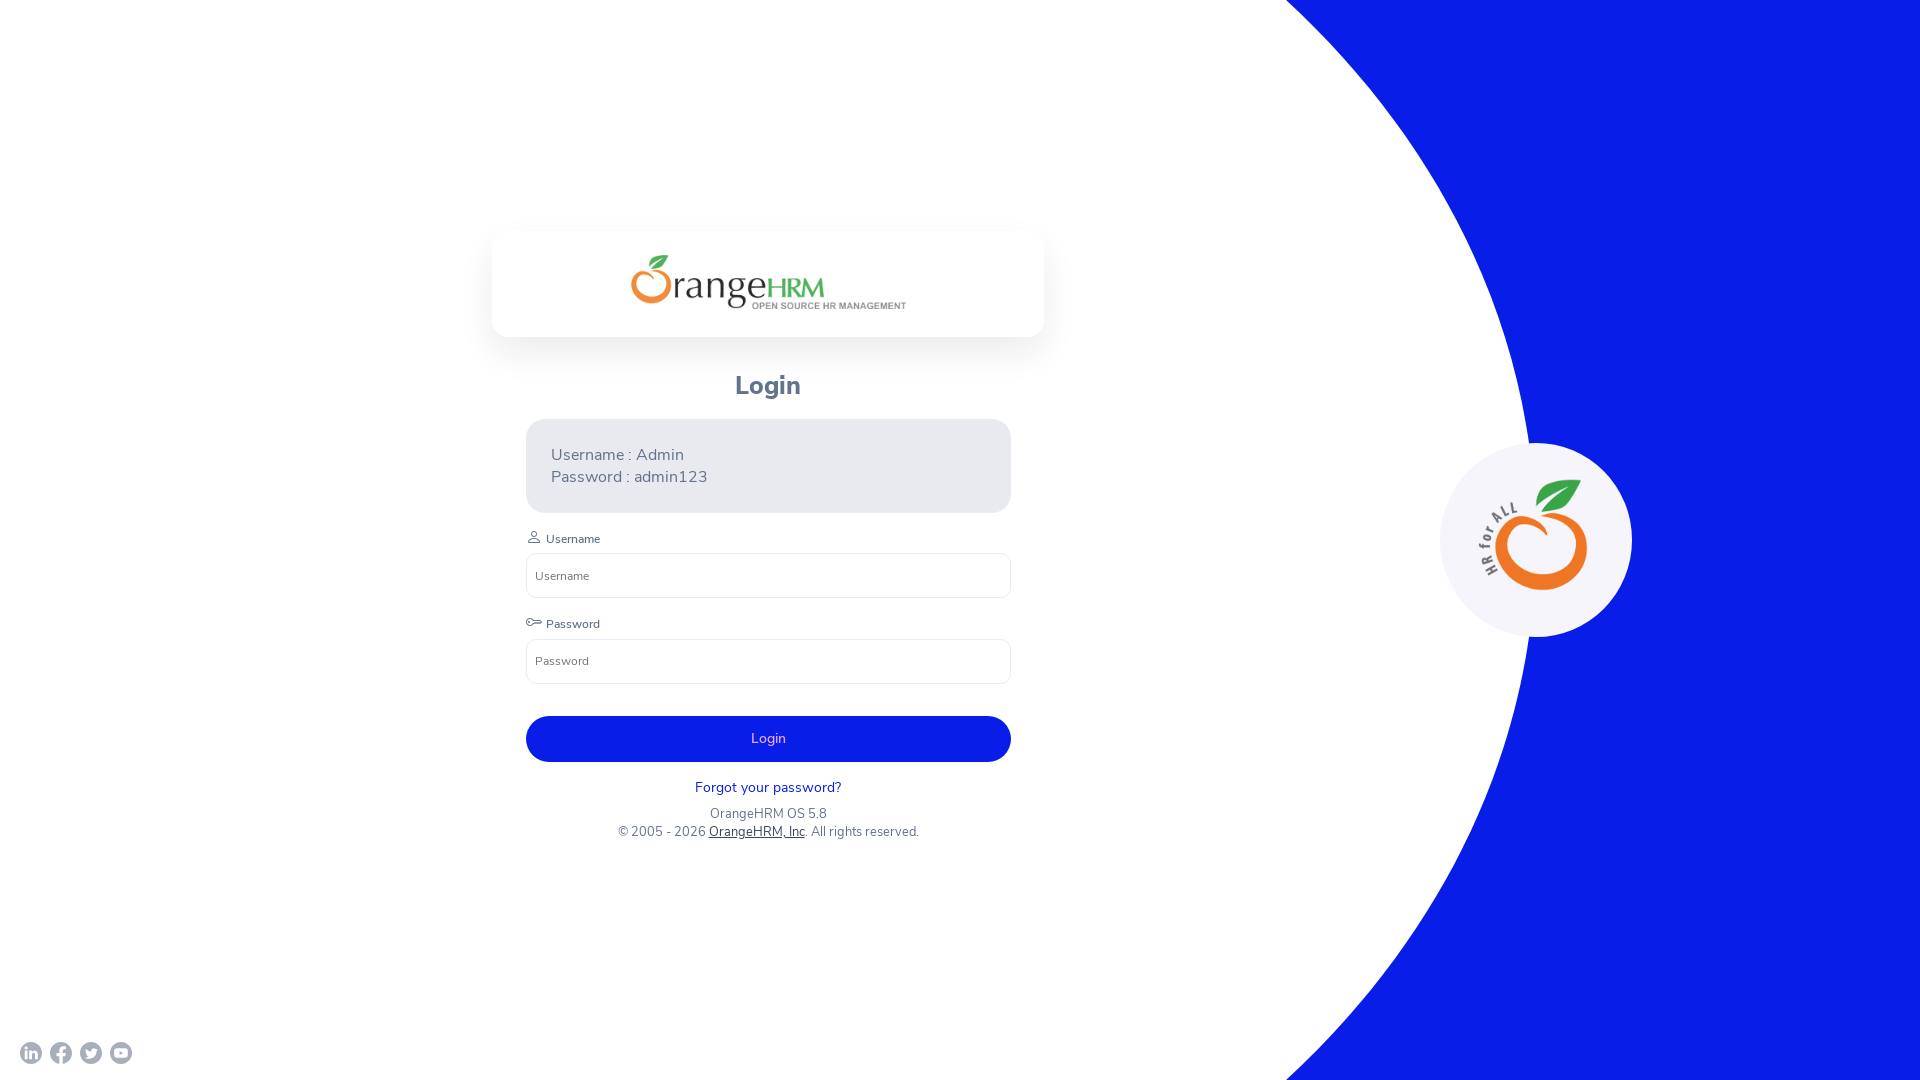

Retrieved all open pages from context
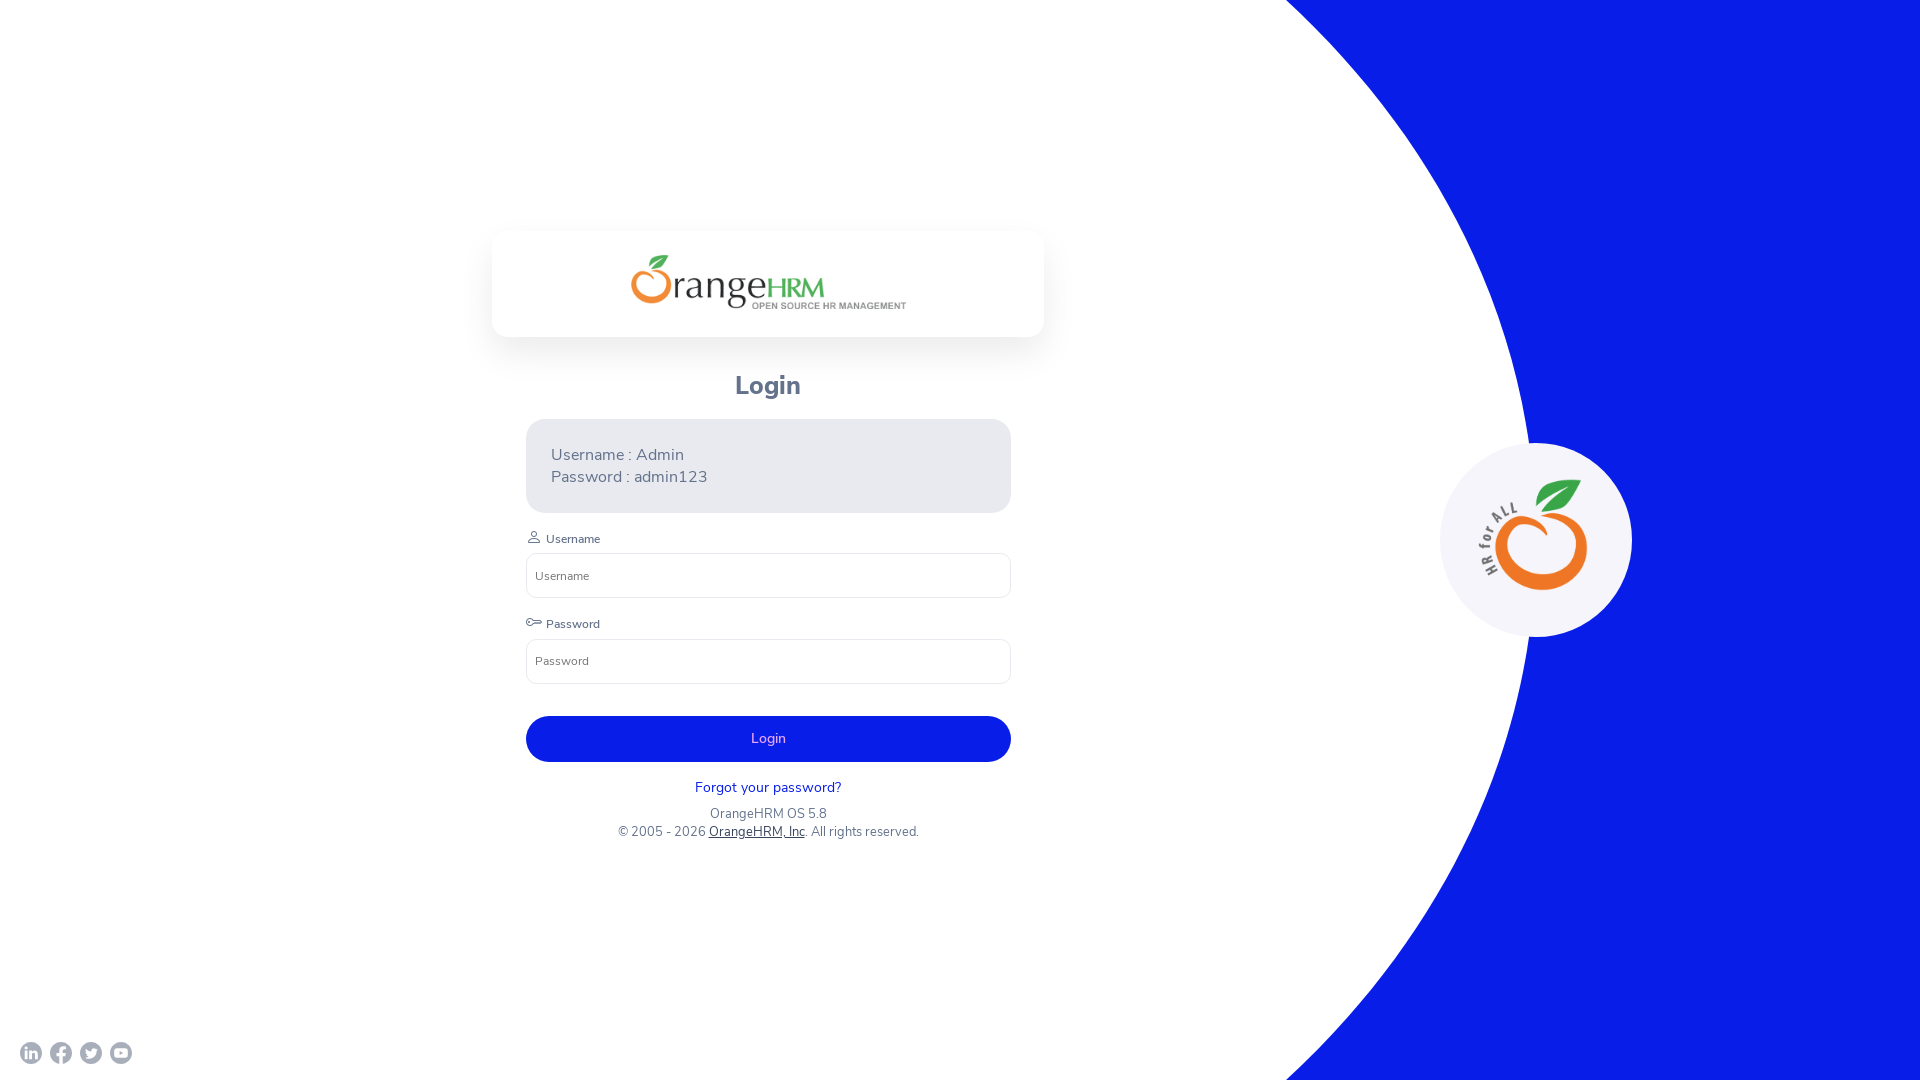

Checked page with title: OrangeHRM
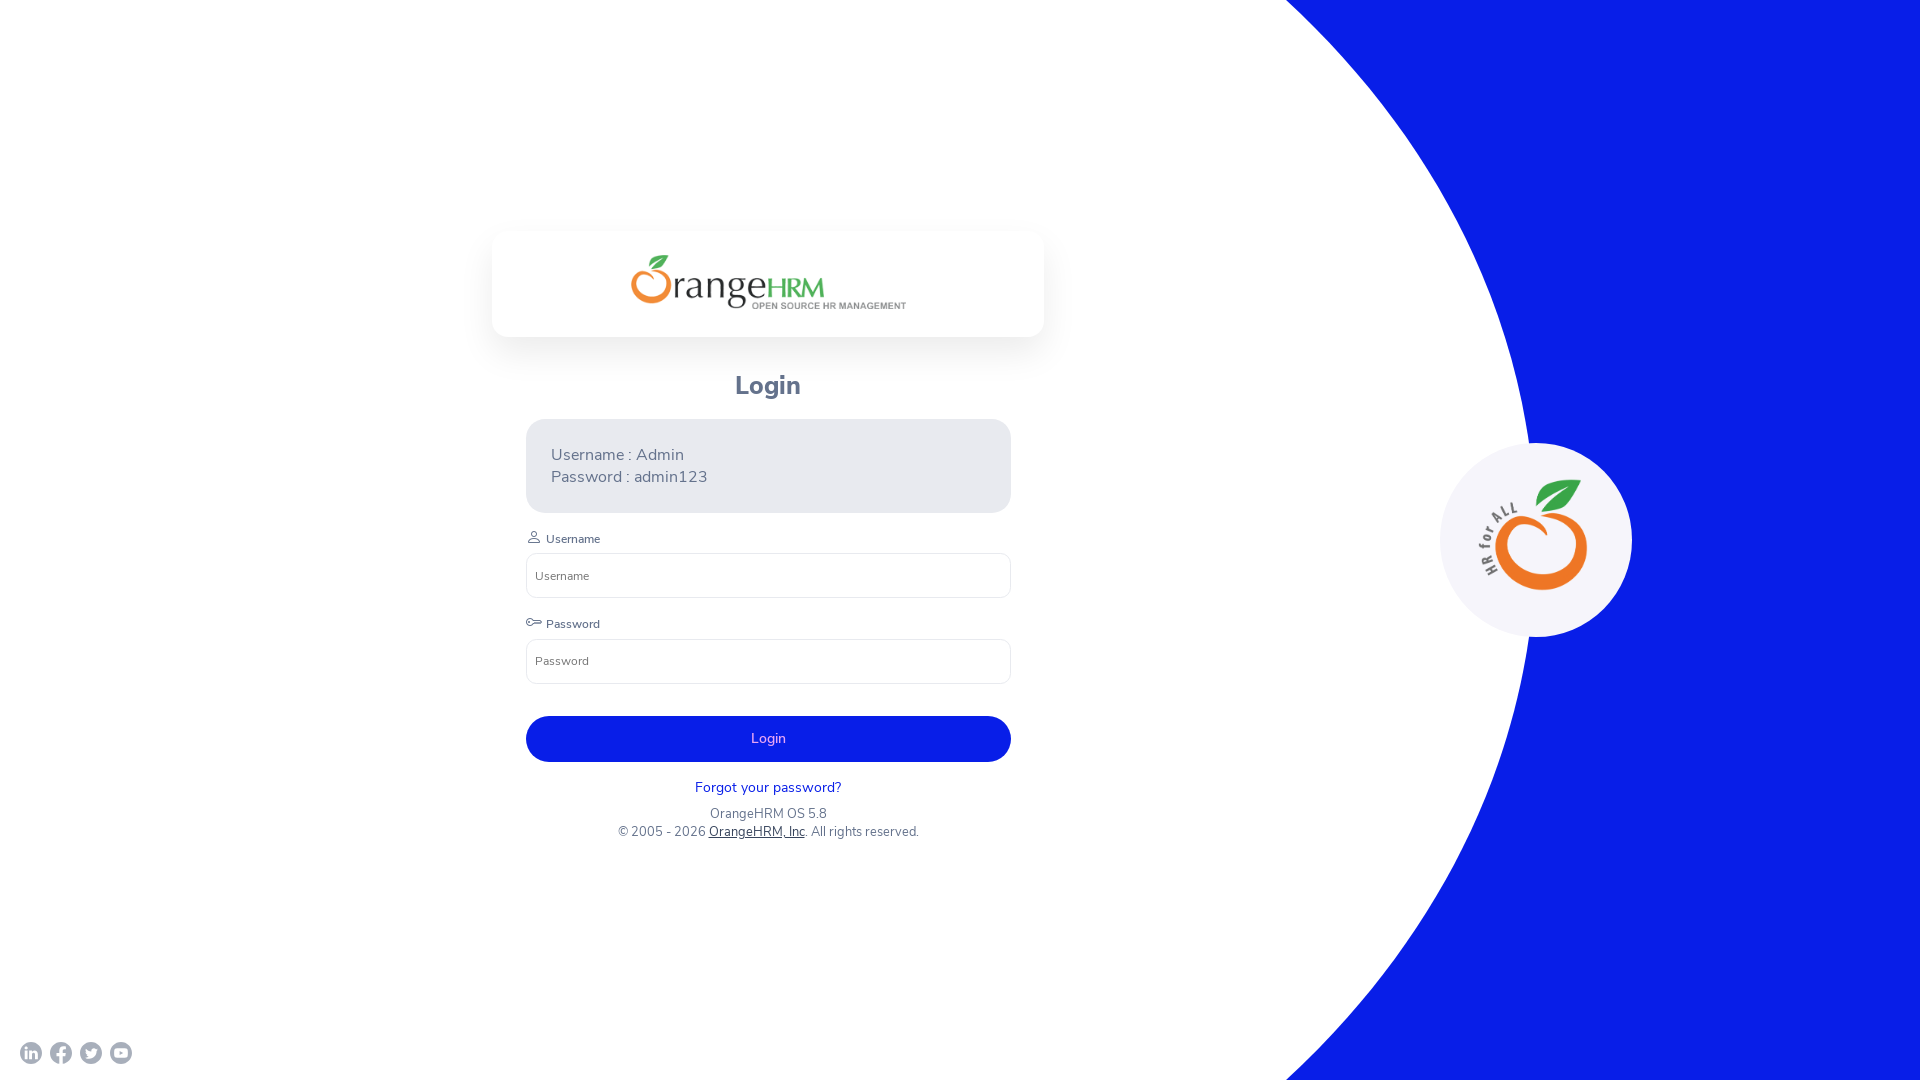

Found and closed page with title: Human Resources Management Software | HRMS | OrangeHRM
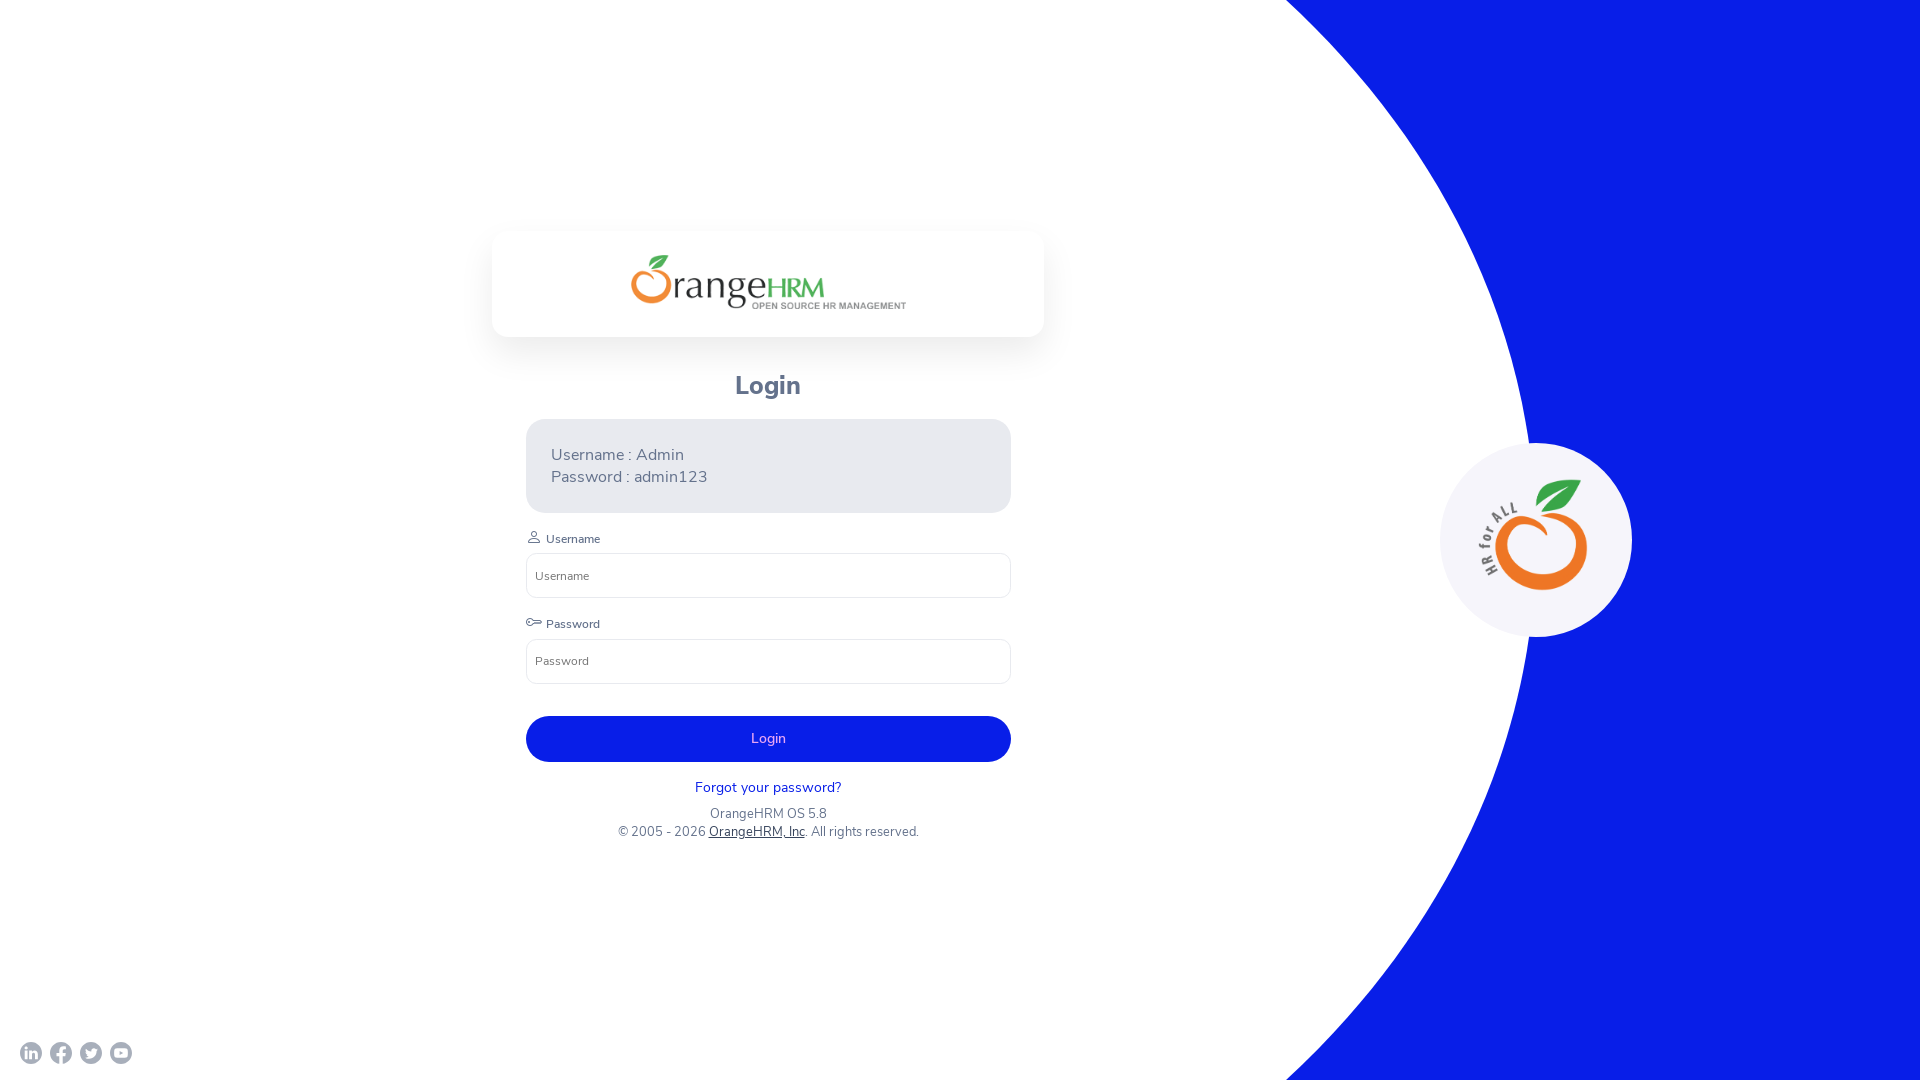

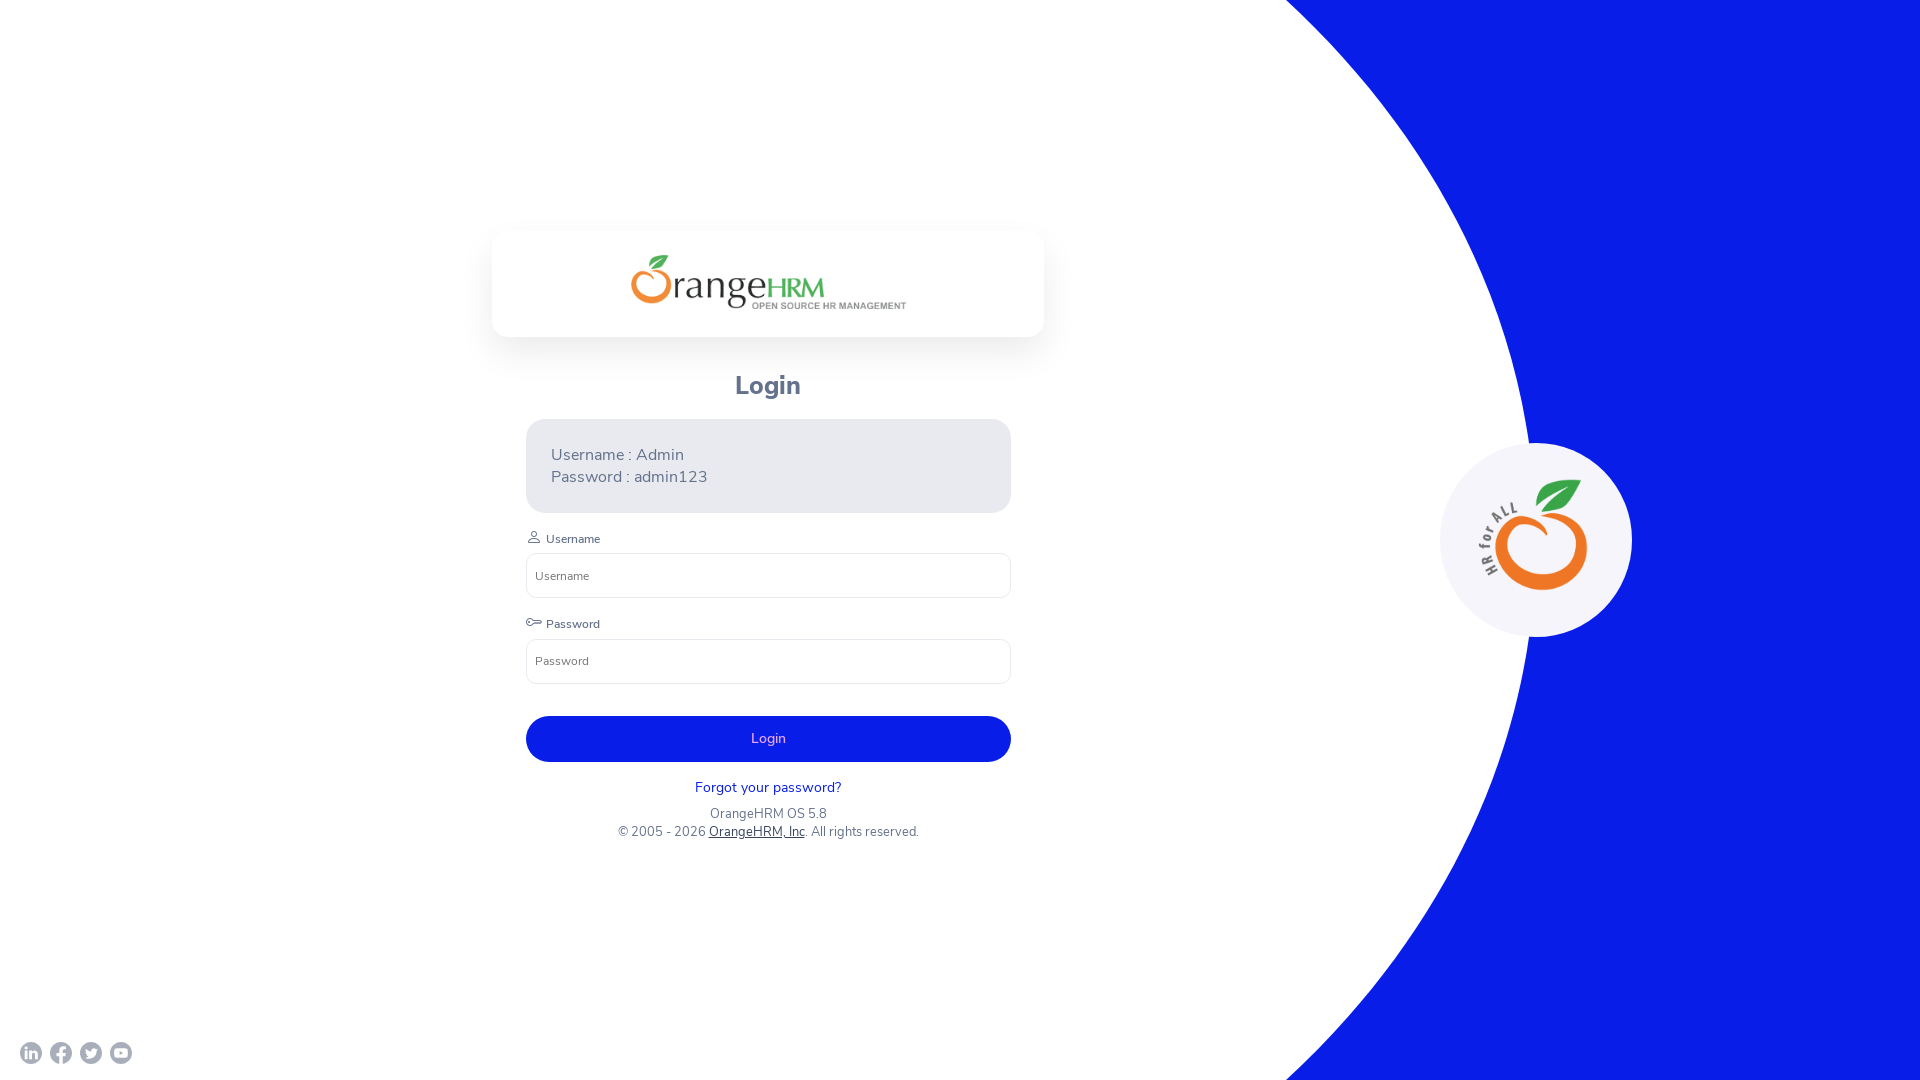